Tests canceling user registration by filling form fields and clicking cancel button

Starting URL: http://bibliotecaqa.s3-website-us-east-1.amazonaws.com/

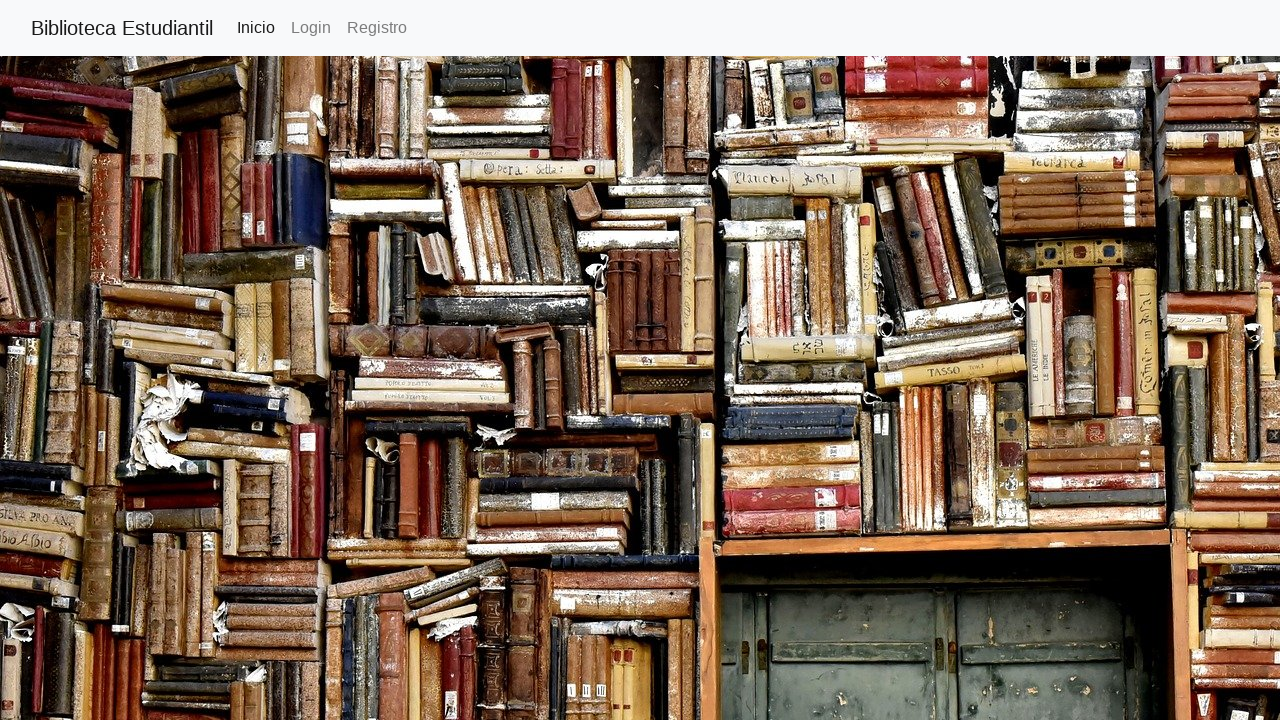

Clicked on Registro (registration) button at (377, 28) on a:text('Registro')
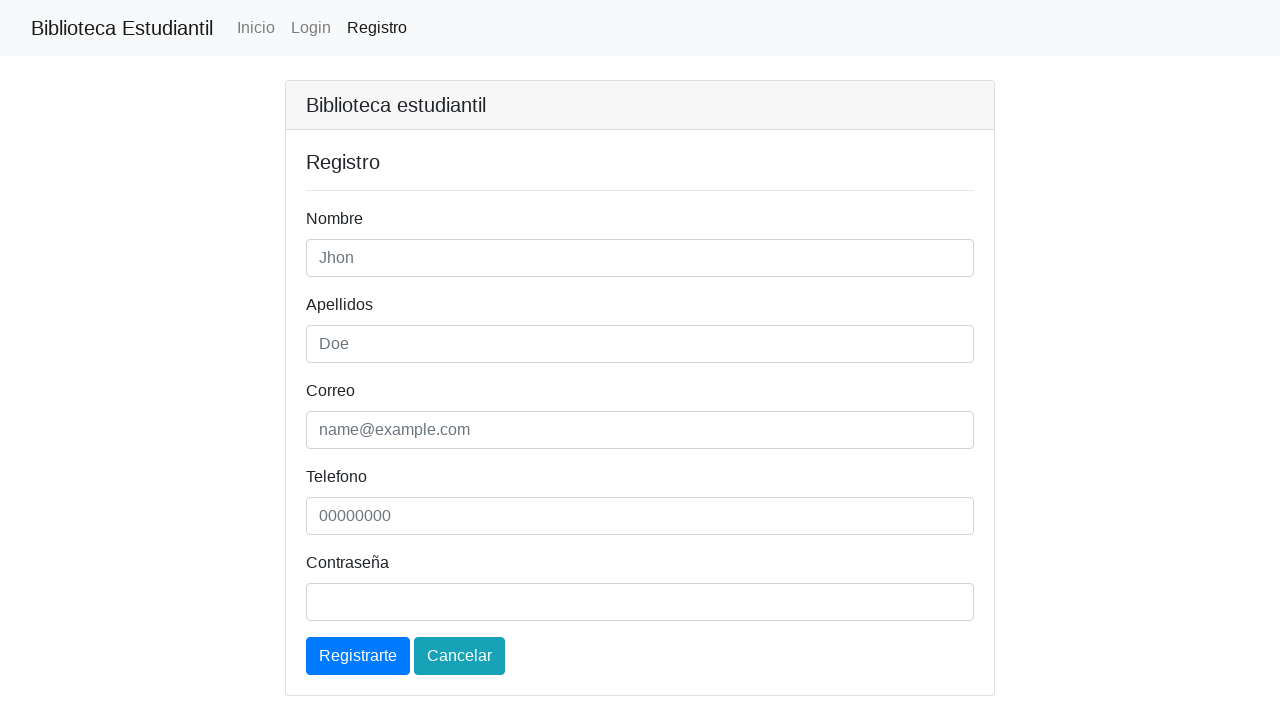

Registration page loaded - card header visible
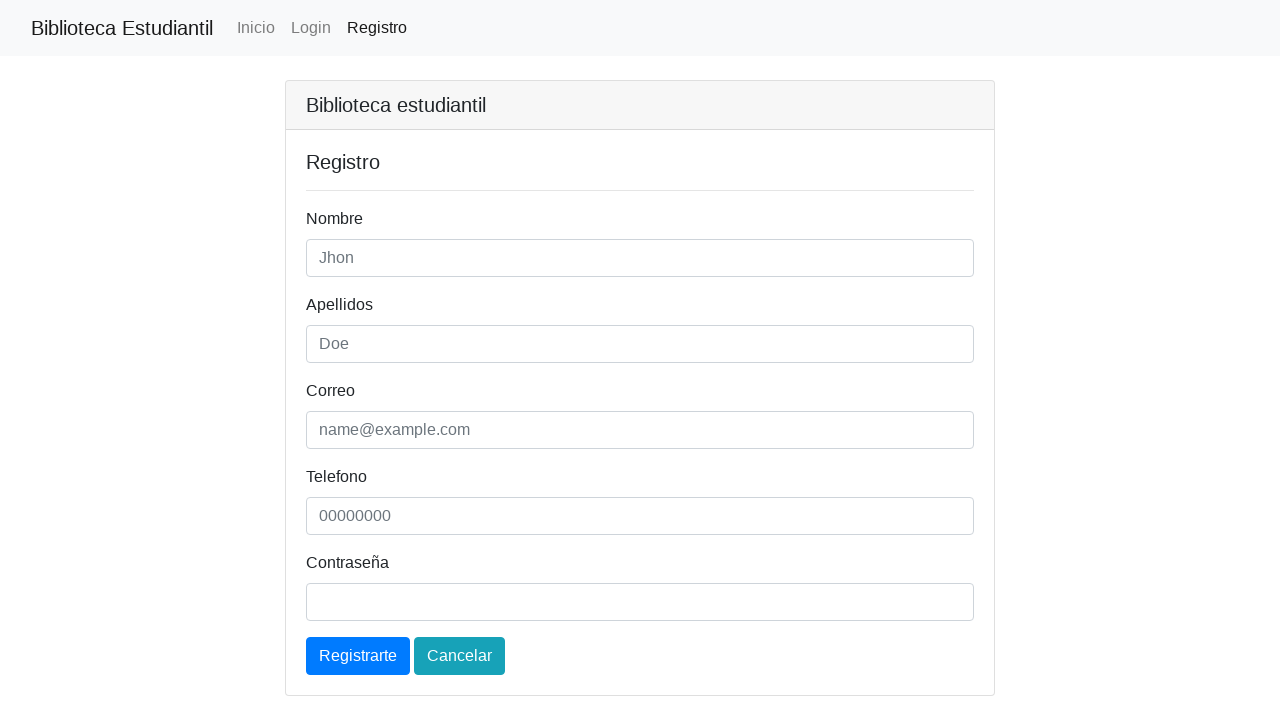

Filled nombre field with 'Ruben' on #nombre
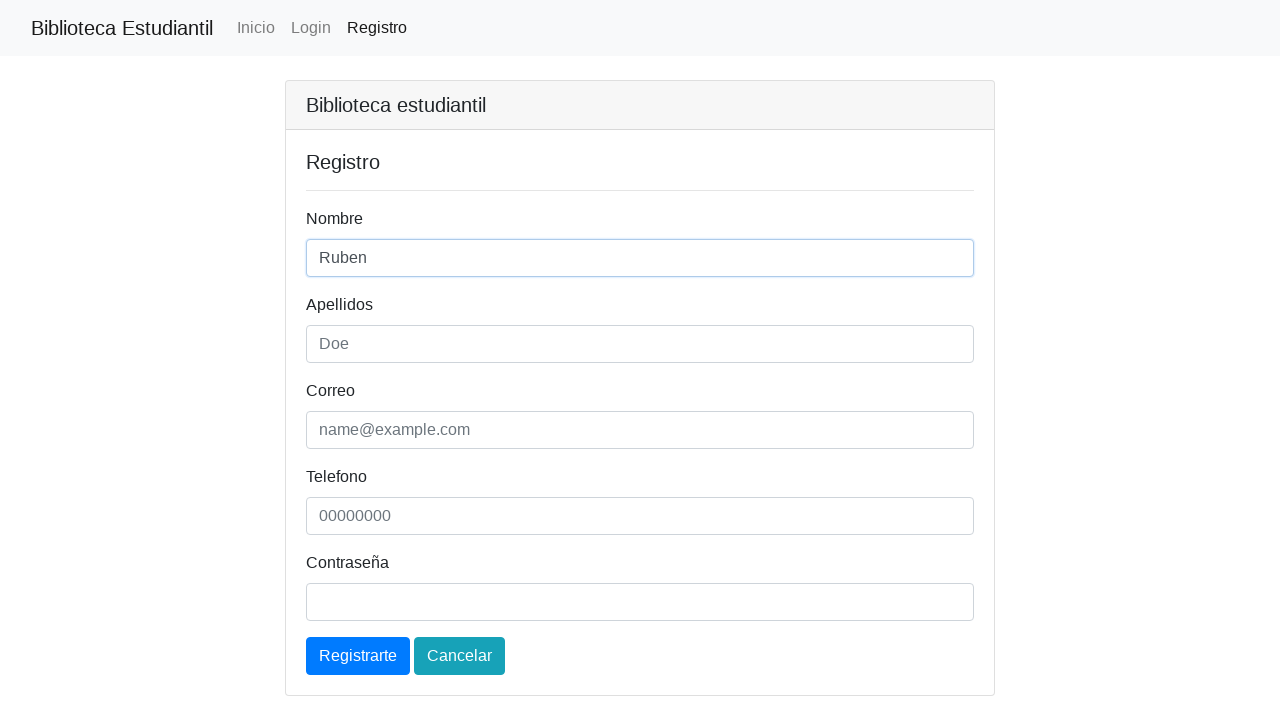

Filled apellidos field with 'Amaya' on #apellidos
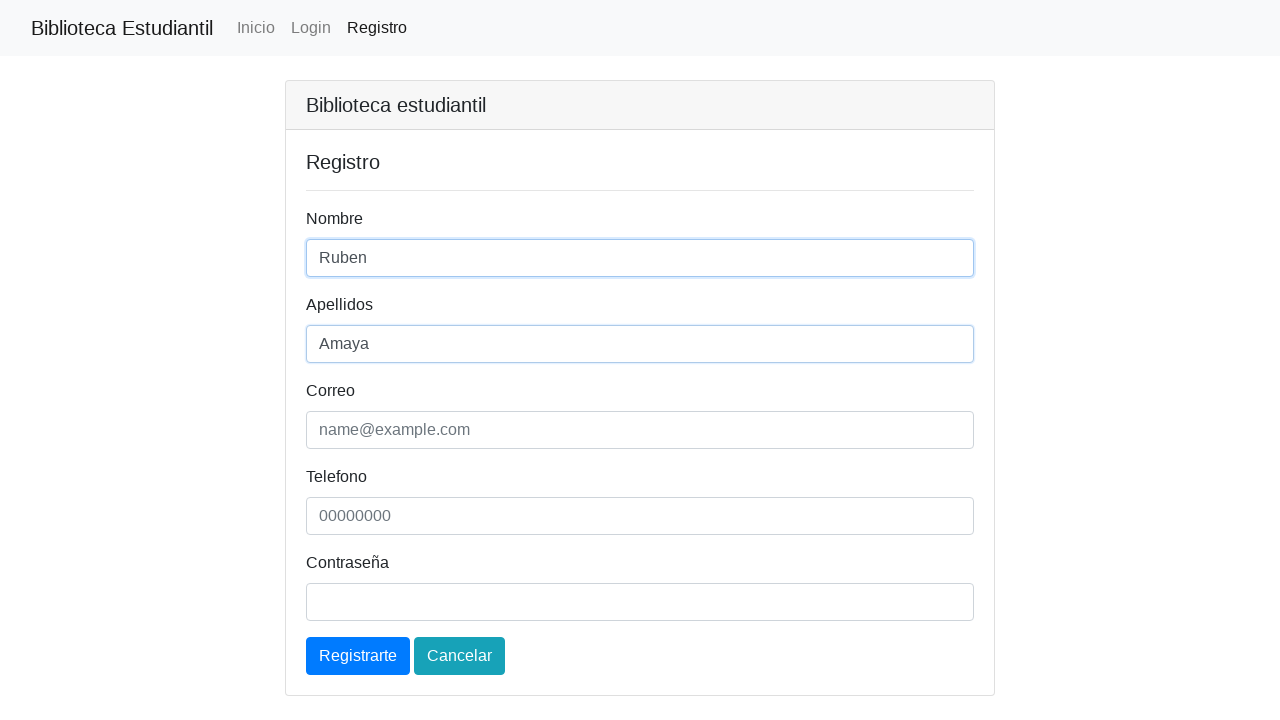

Filled email field with 'rquimbayo@enigmadev.com' on #email
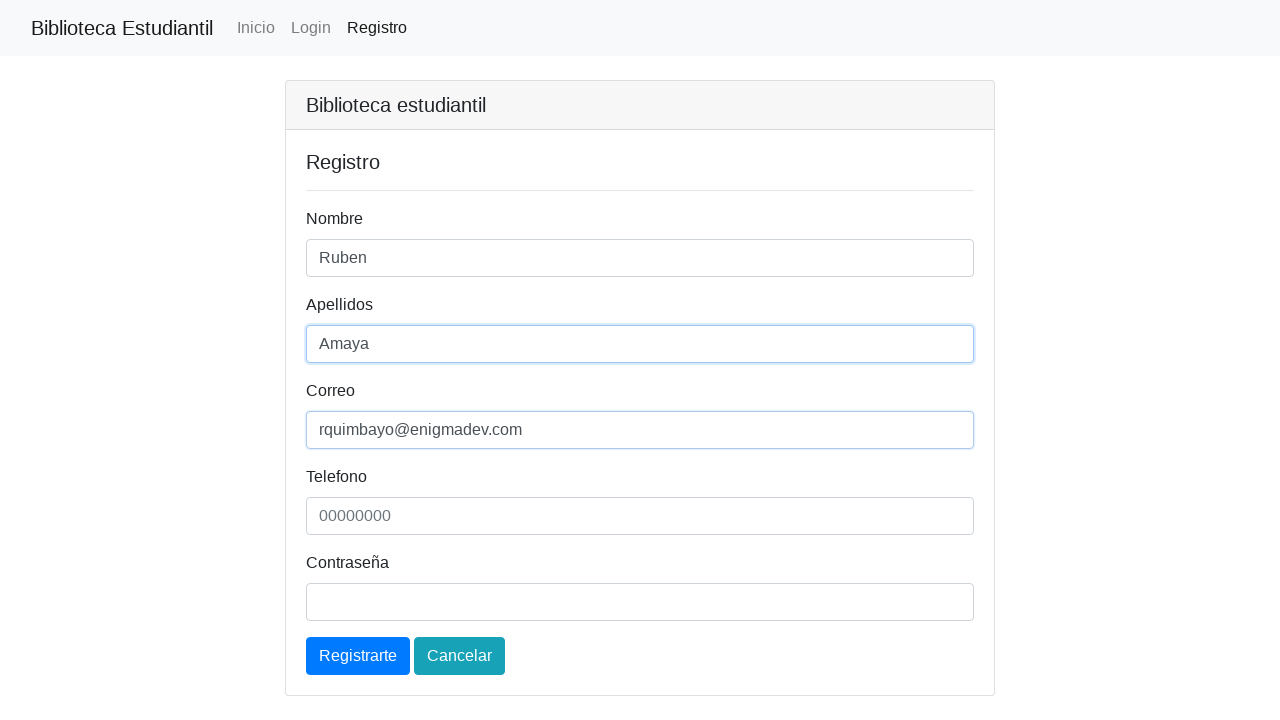

Filled telefono field with '3122978644' on #telefono
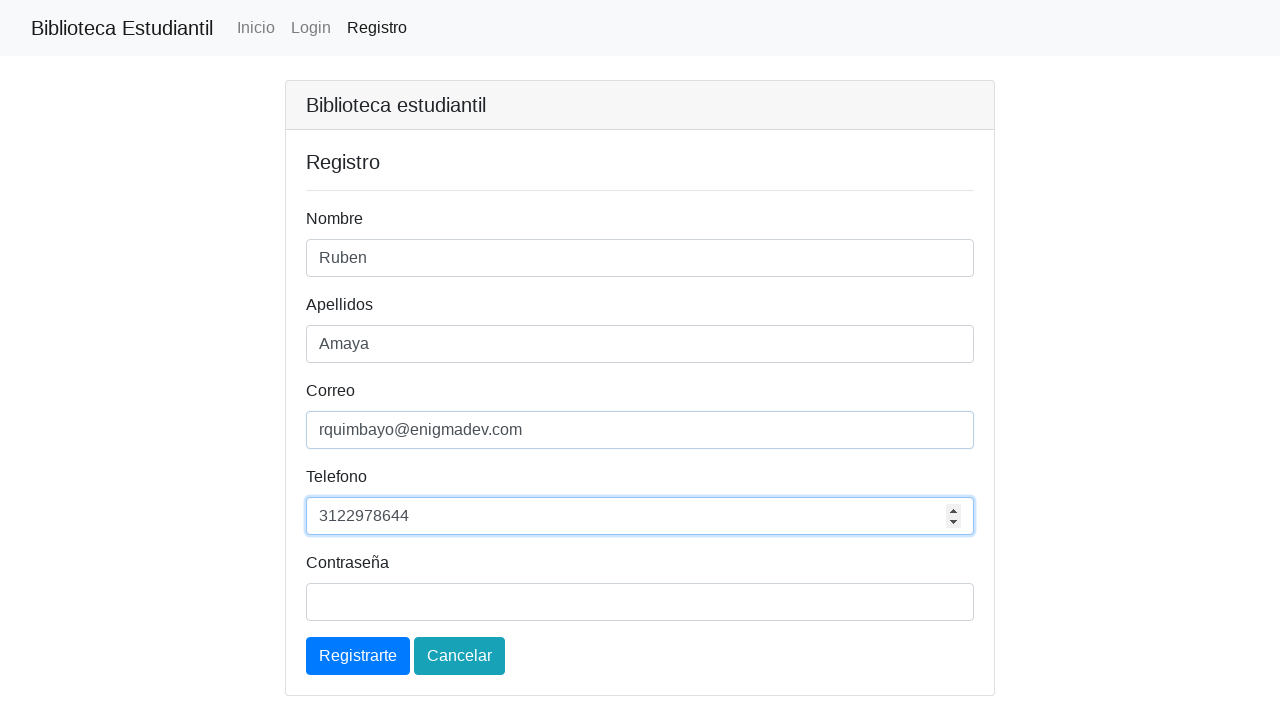

Filled password field with 'Ma123@' on #password
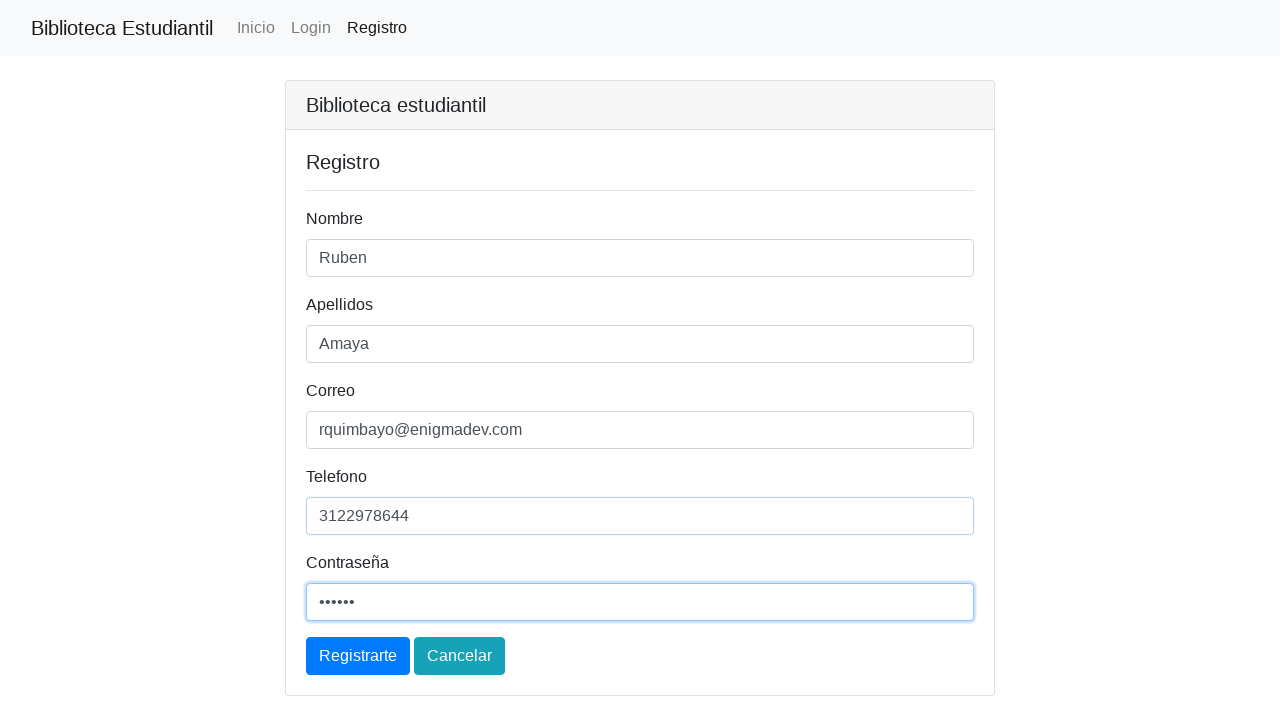

Clicked on Cancelar (cancel) button to cancel registration at (460, 656) on a:text('Cancelar')
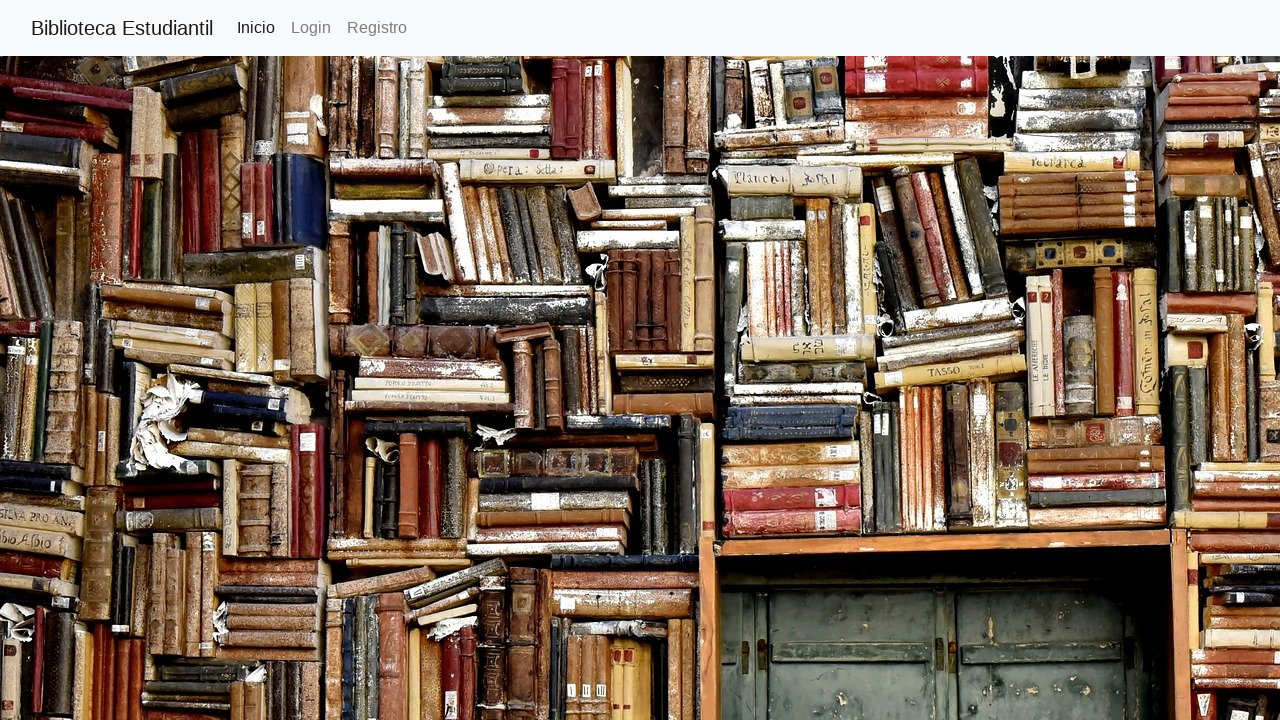

Returned to main page - navigation element visible
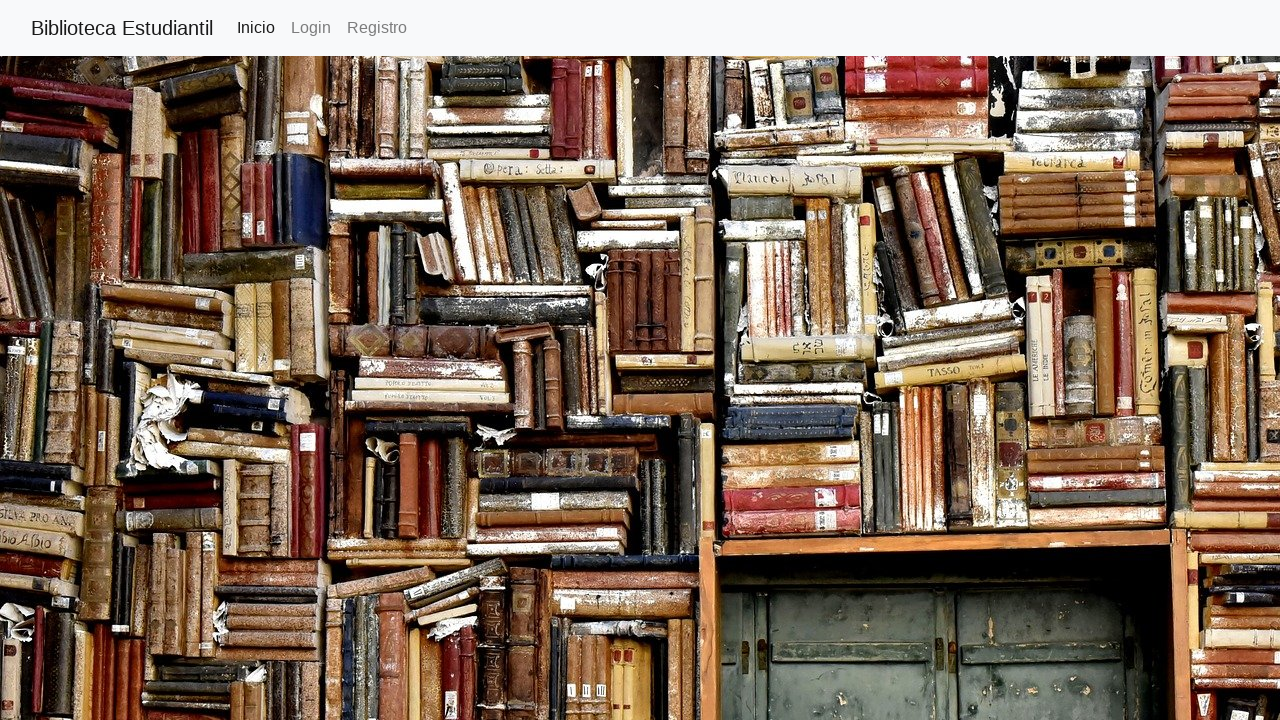

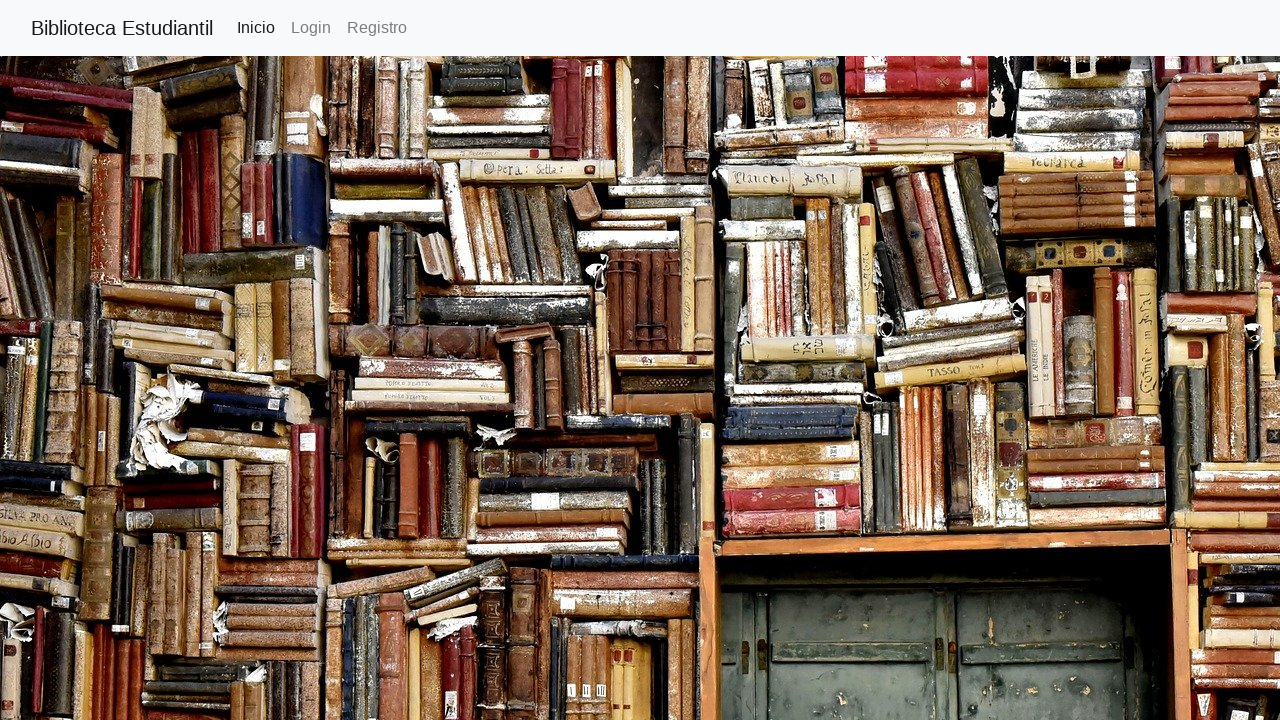